Tests dynamic content loading by clicking a button and waiting for text to appear

Starting URL: http://seleniumpractise.blogspot.com/2016/08/how-to-use-explicit-wait-in-selenium.html

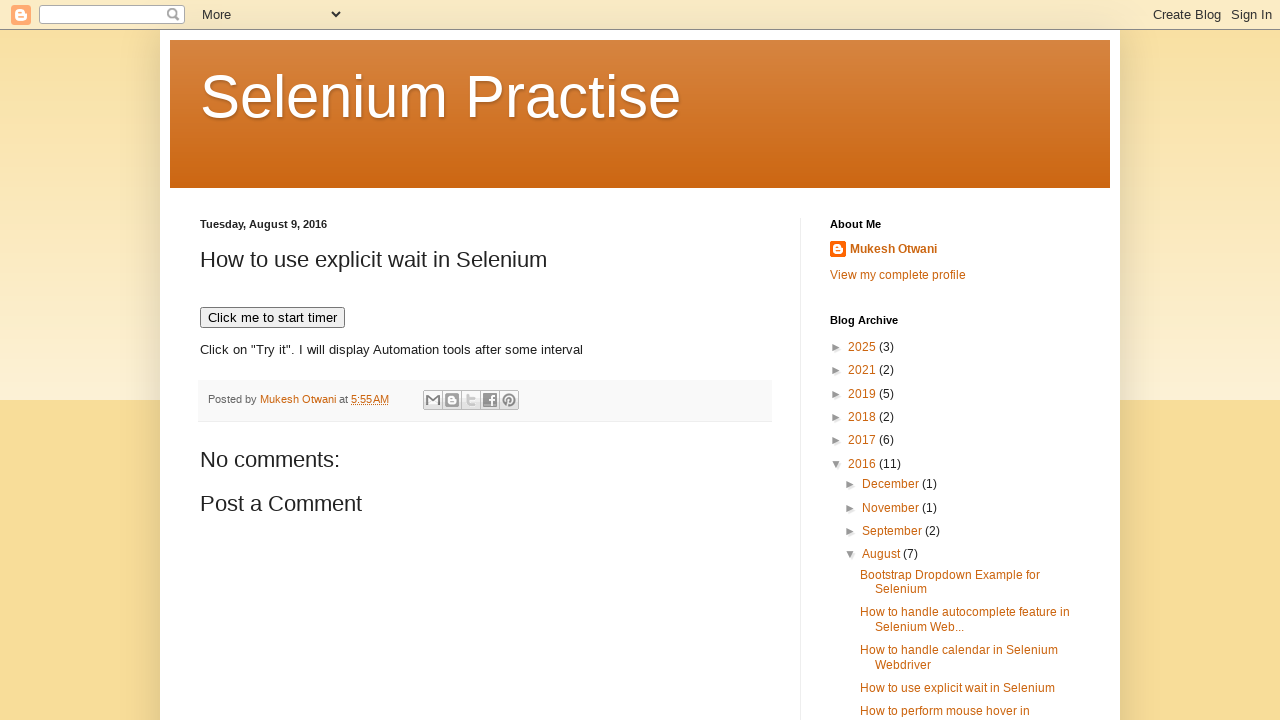

Navigated to explicit wait practice page
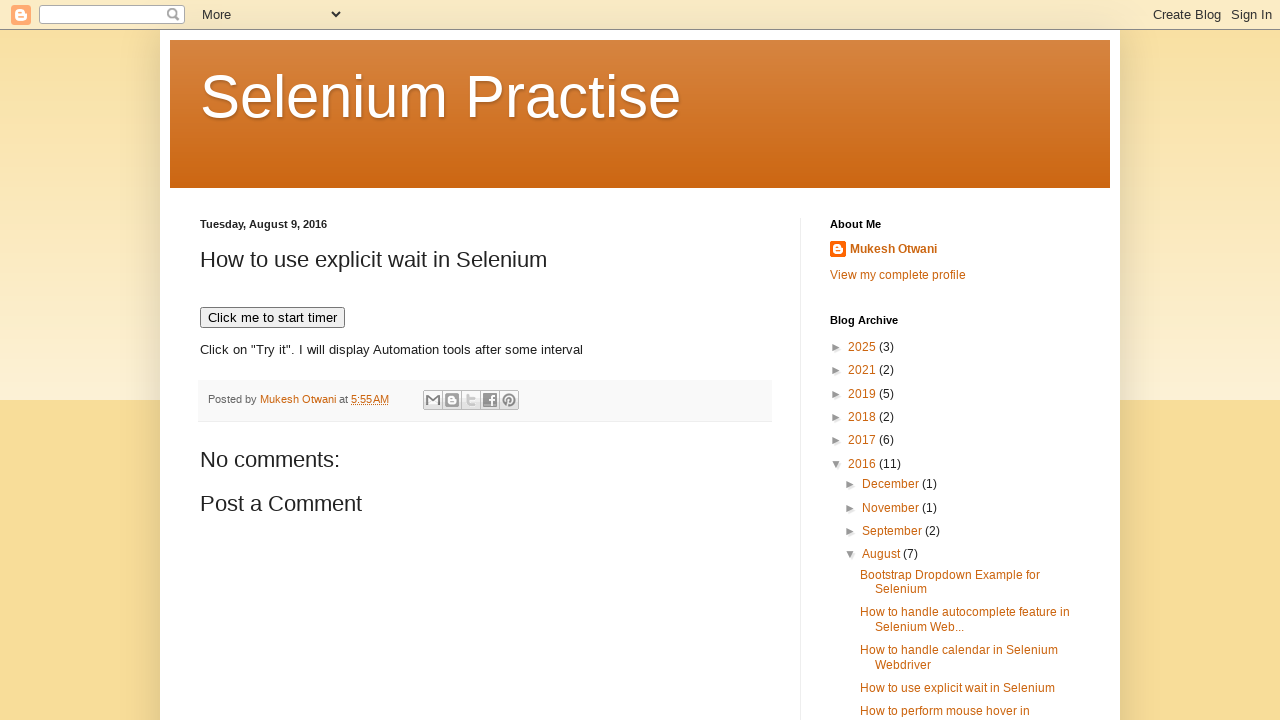

Clicked button to trigger timed text at (272, 318) on button[onclick='timedText()']
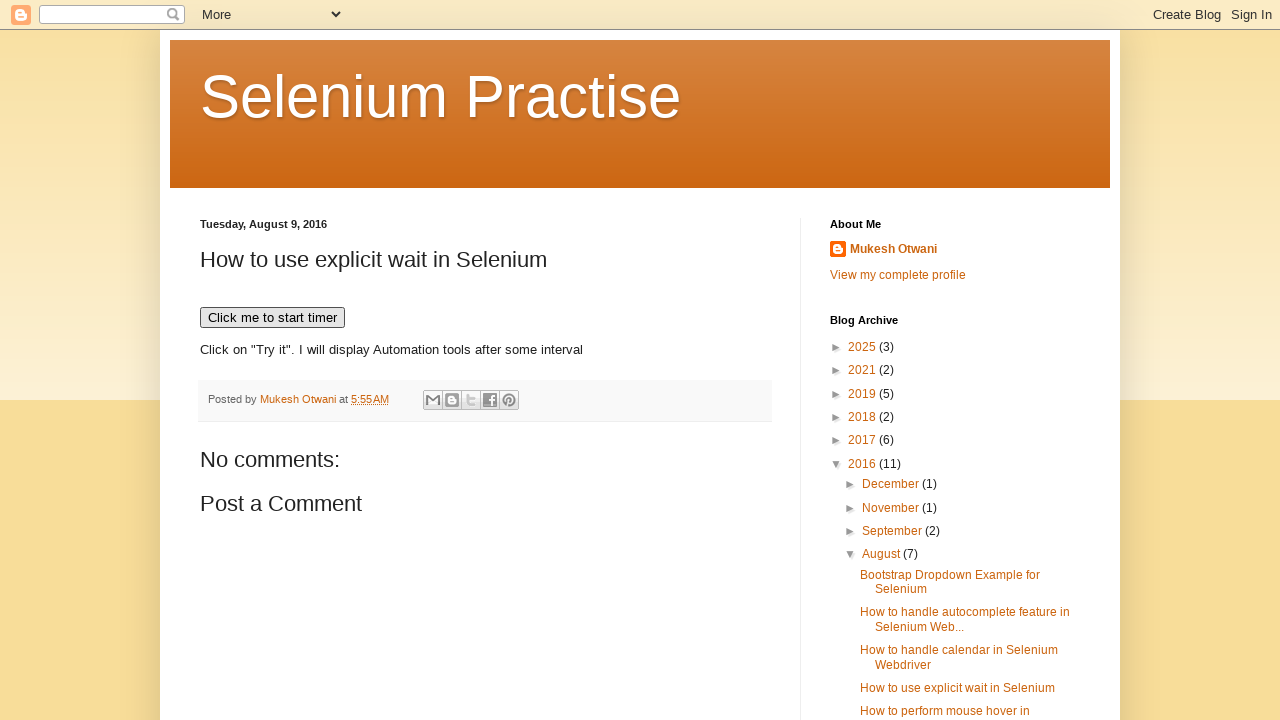

Waited for 'WebDriver' text to appear (up to 30 seconds)
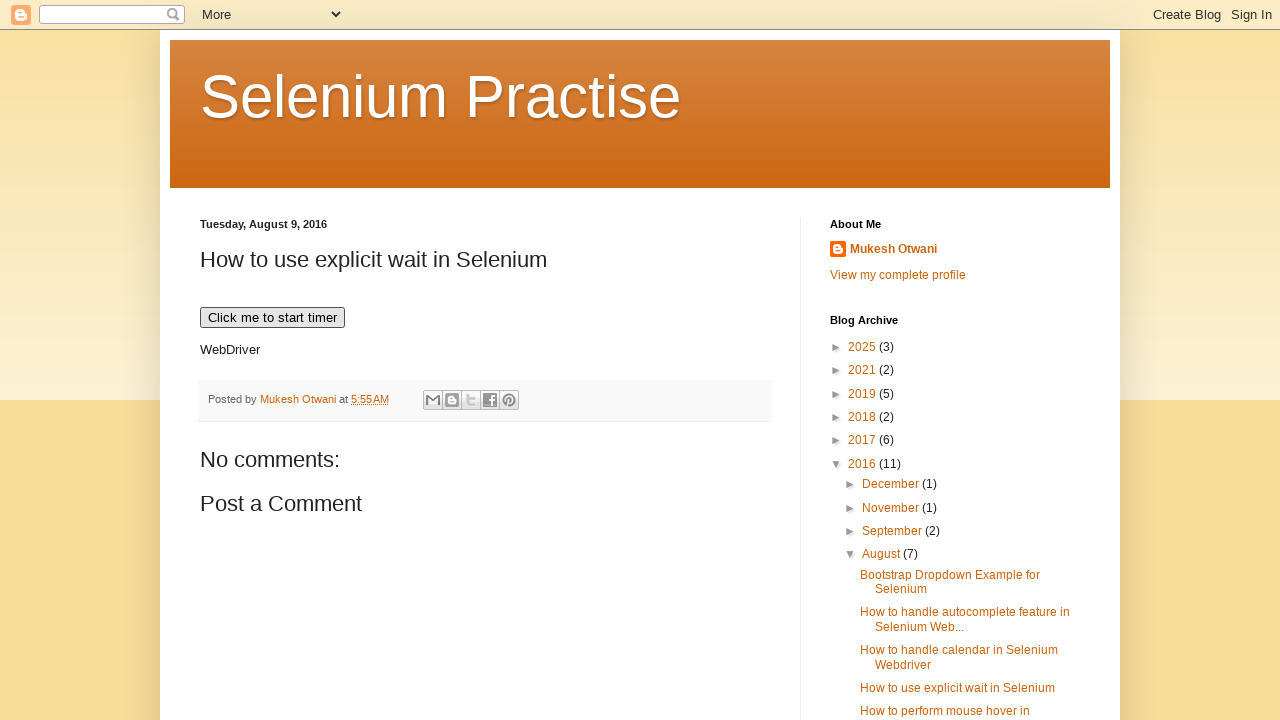

Located WebDriver element on page
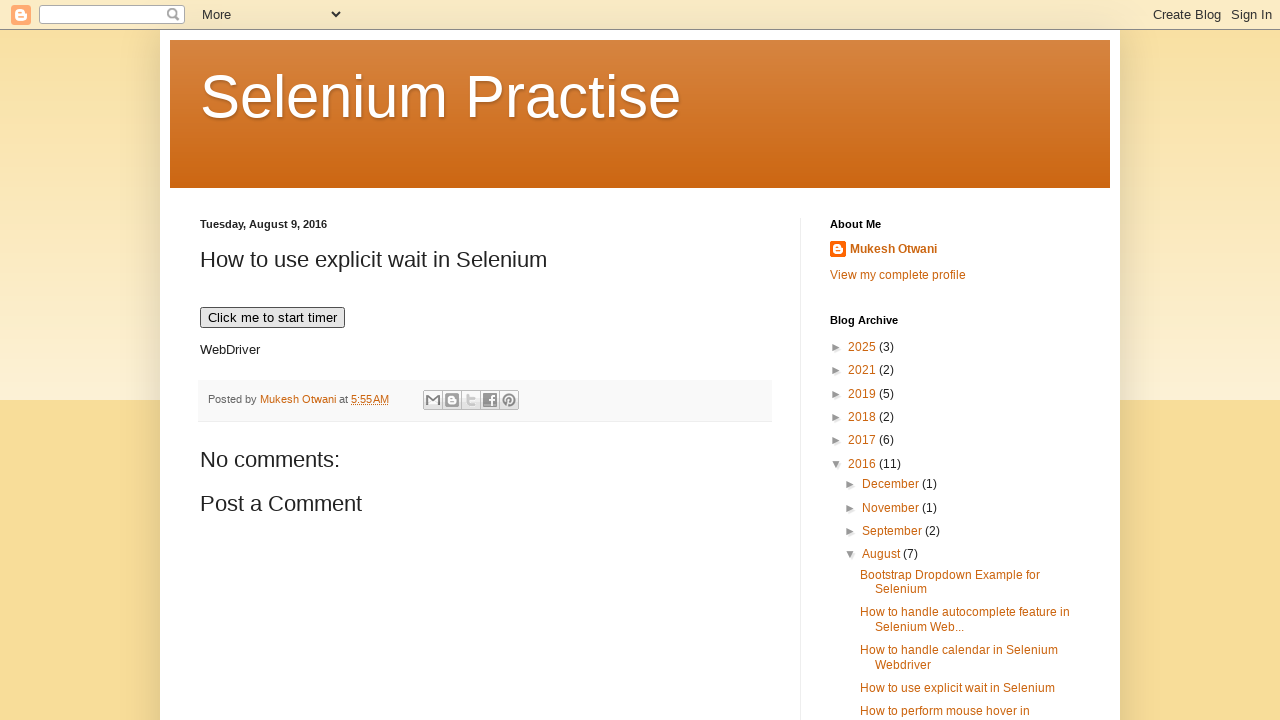

Verified WebDriver text content: WebDriver
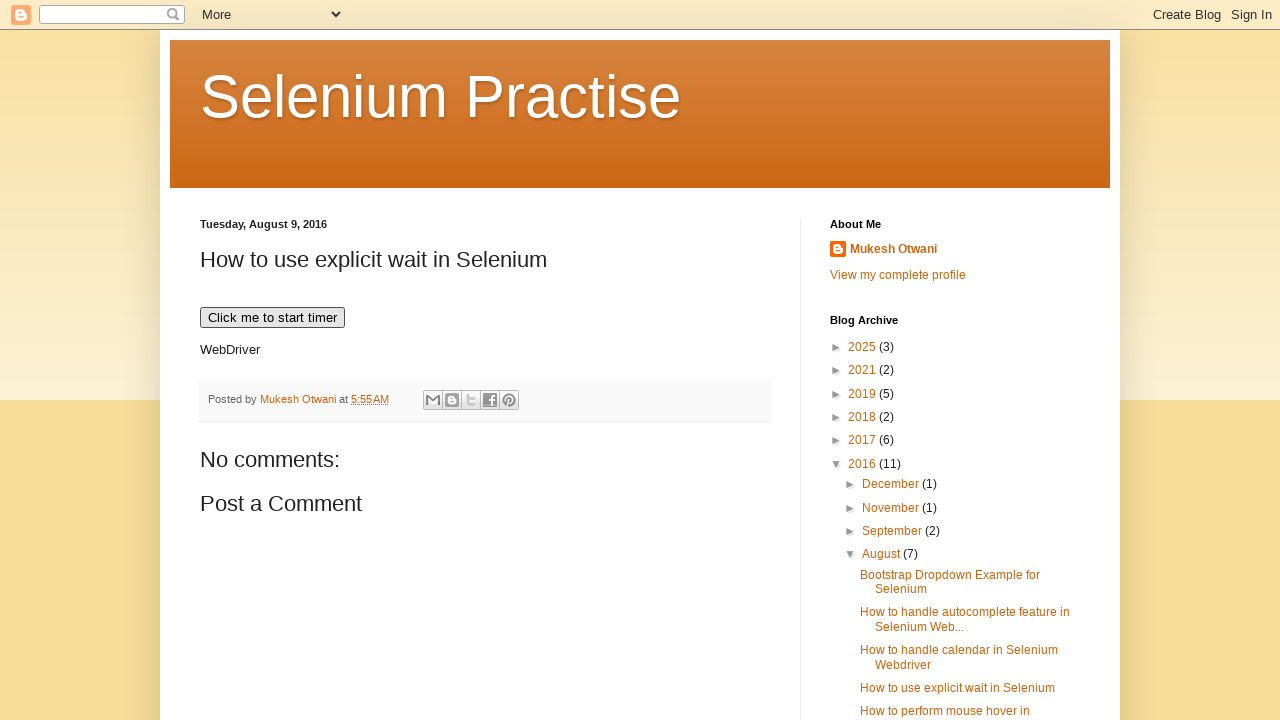

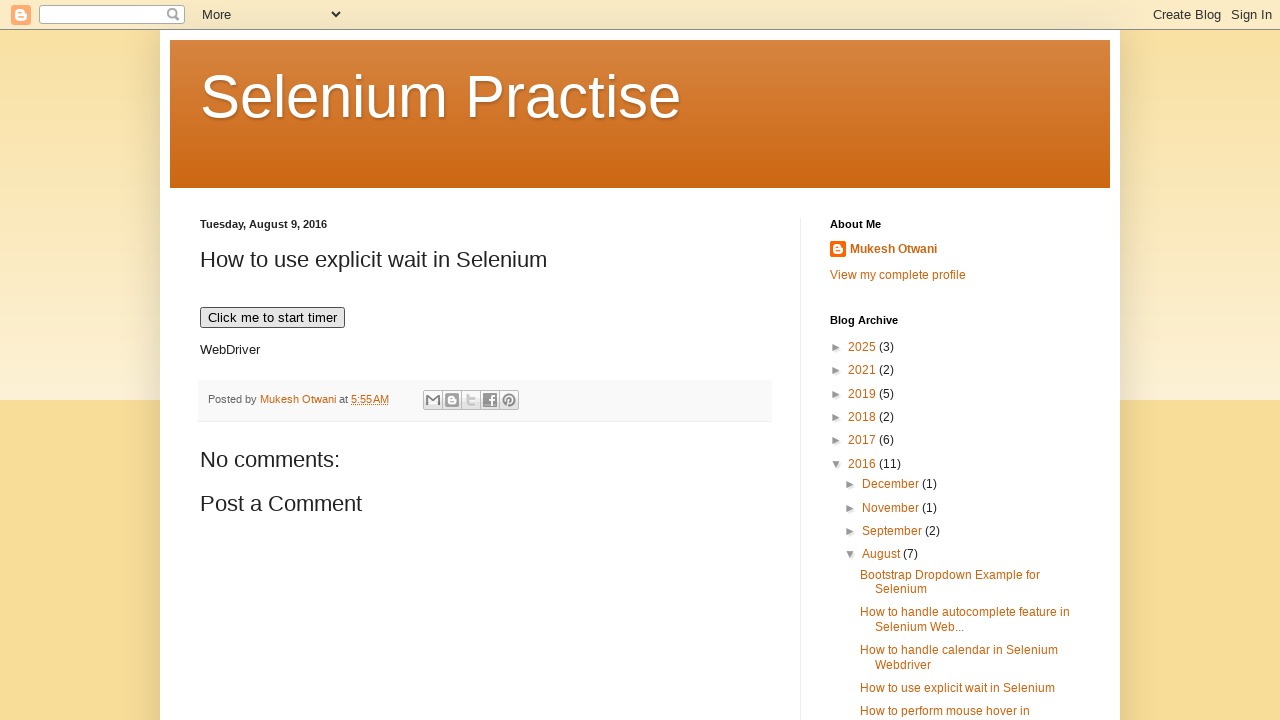